Tests JavaScript alert handling by clicking a button that triggers an alert popup and then accepting the alert dialog

Starting URL: https://www.automationtesting.co.uk/popups.html

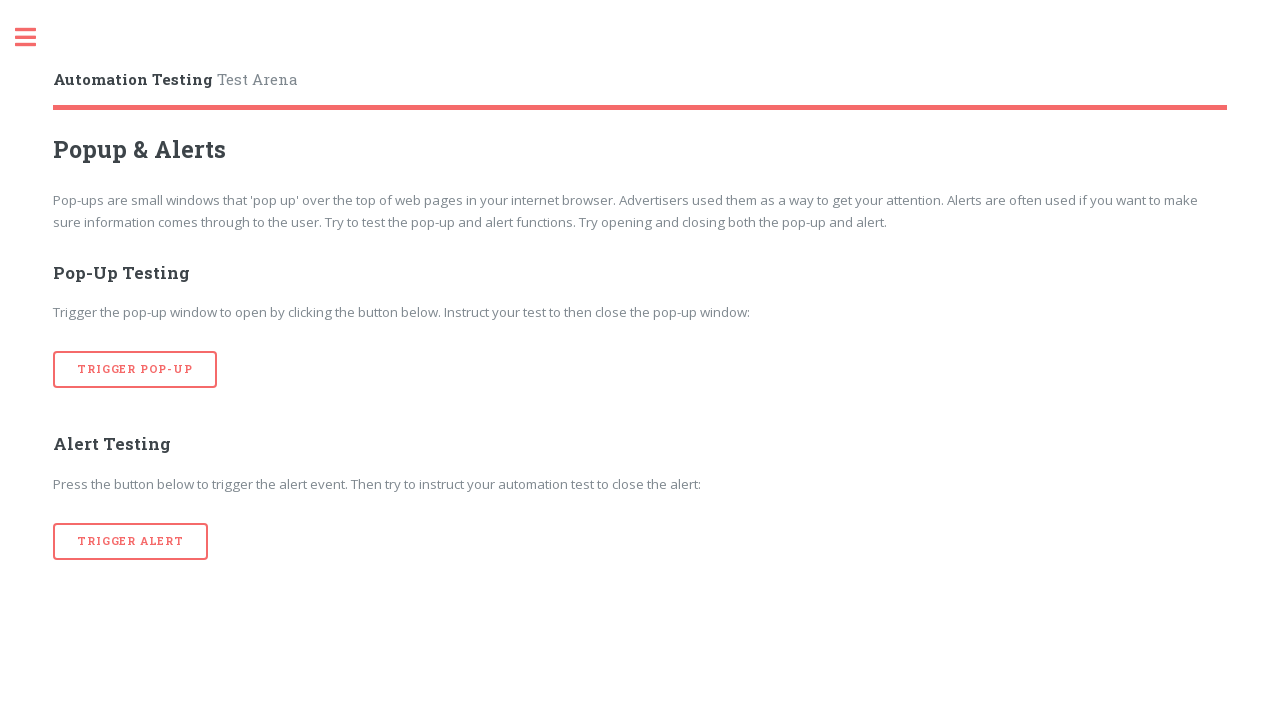

Set up dialog handler to accept alerts
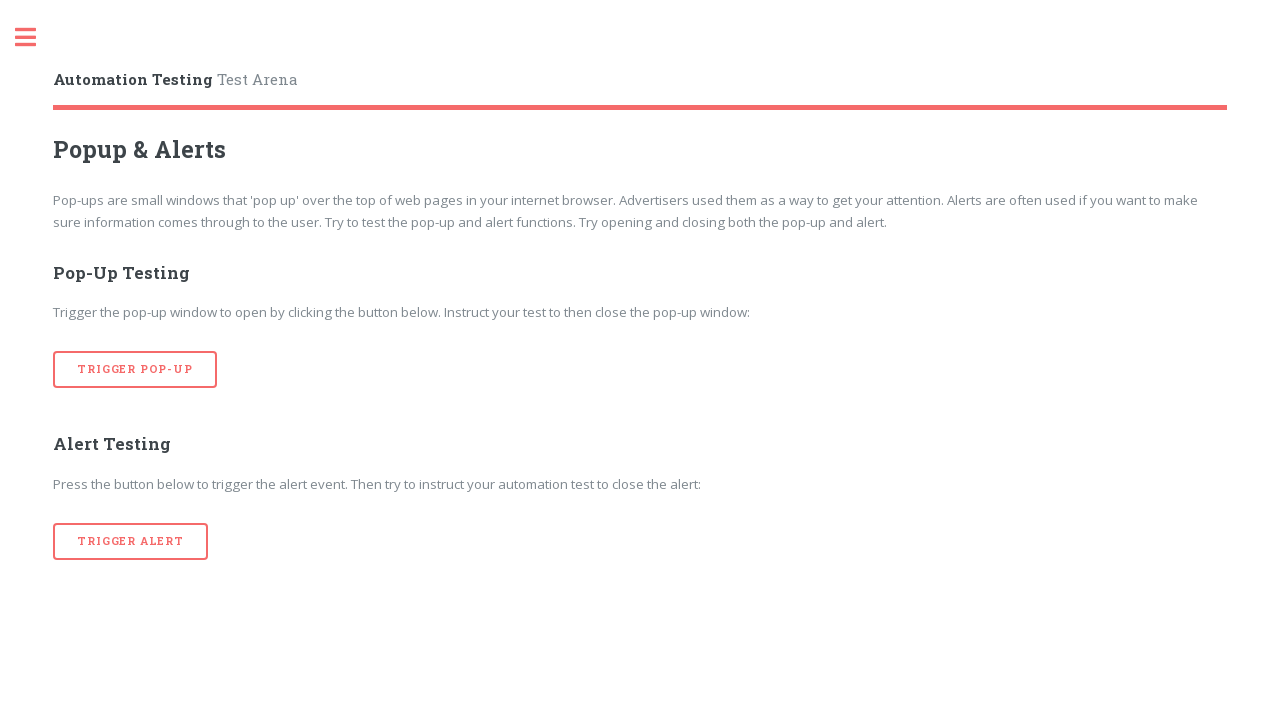

Clicked button to trigger JavaScript alert at (131, 541) on [onclick='alertTrigger()']
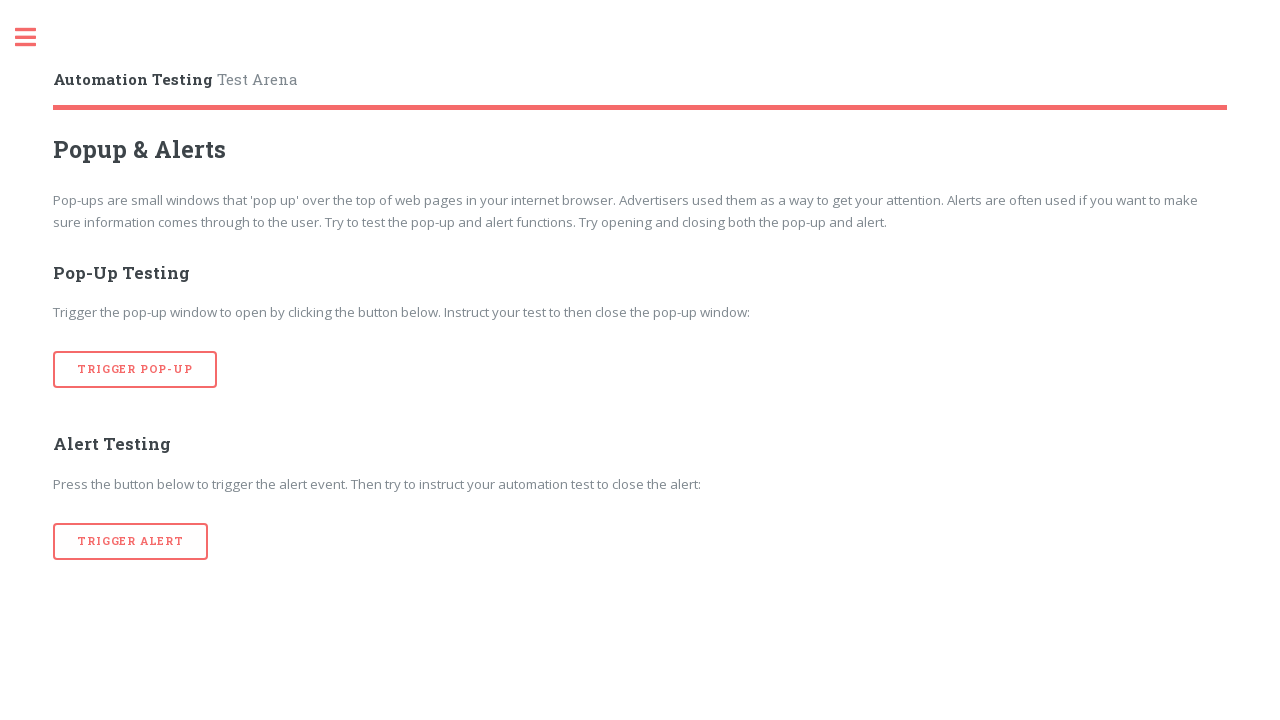

Waited for alert to be processed
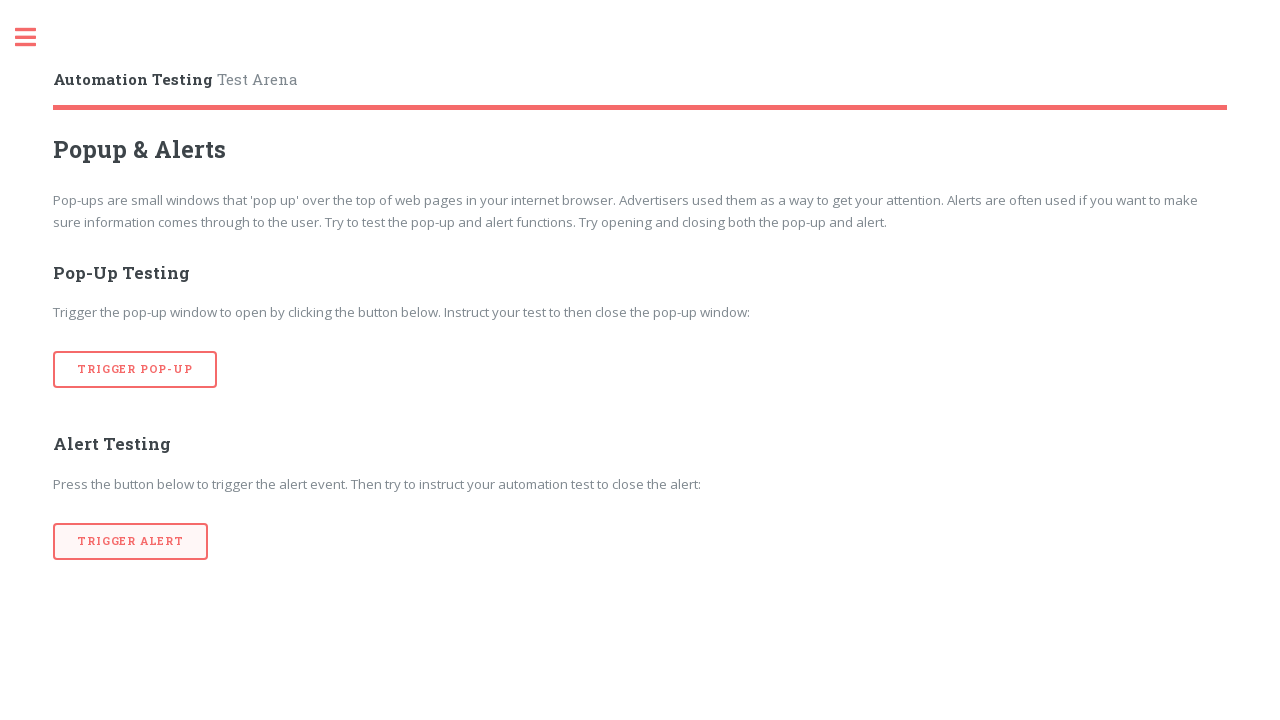

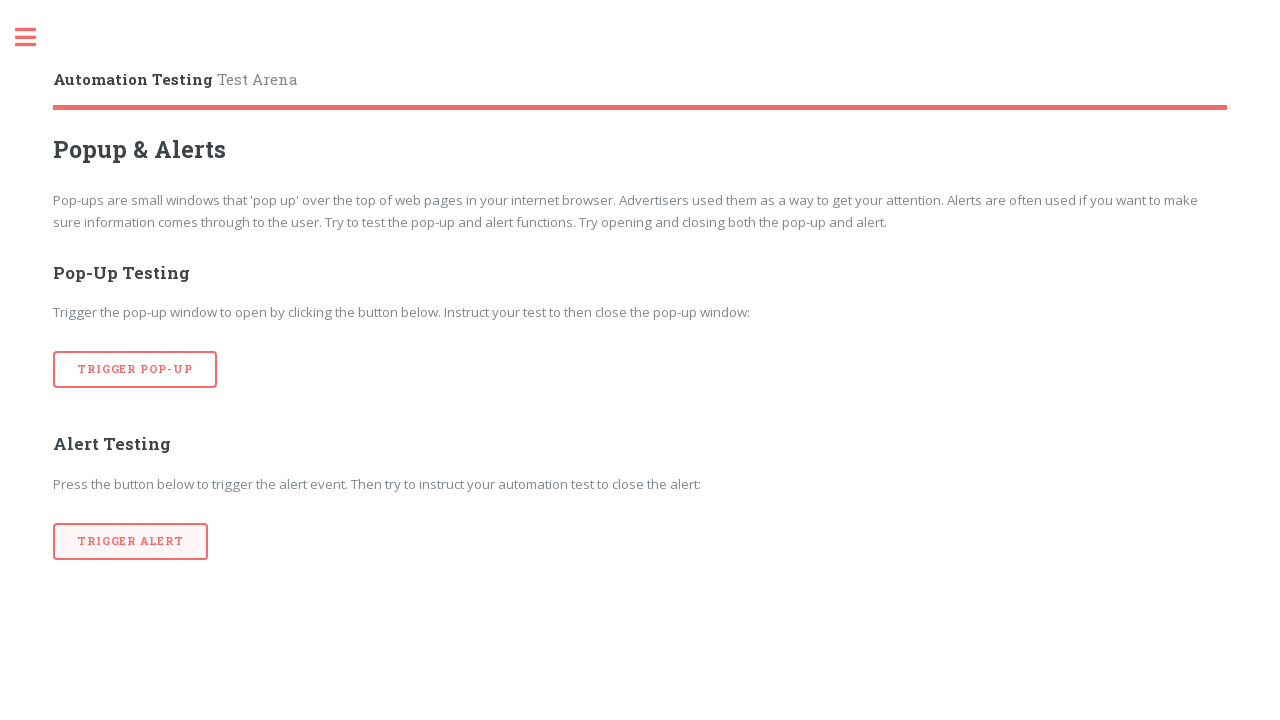